Tests window handling by clicking a button to open a new window, switching to the child window, and clicking on the About link

Starting URL: https://demo.automationtesting.in/Windows.html

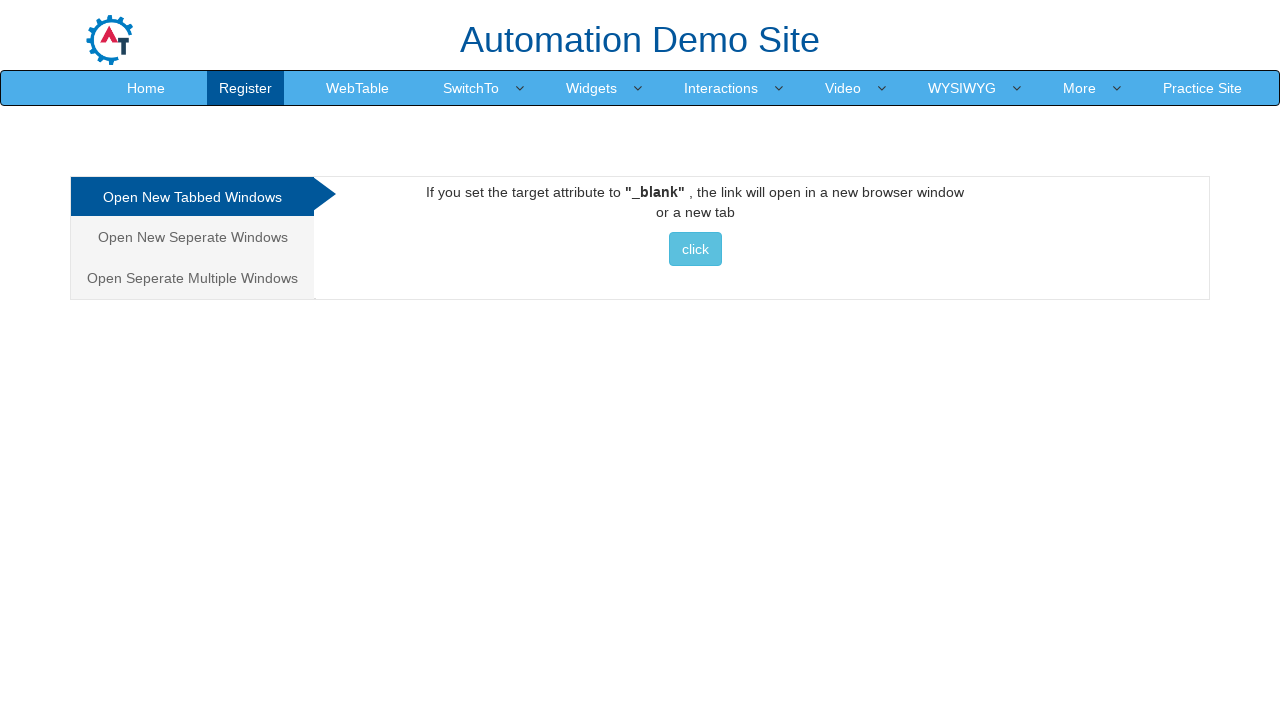

Navigated to Windows test page
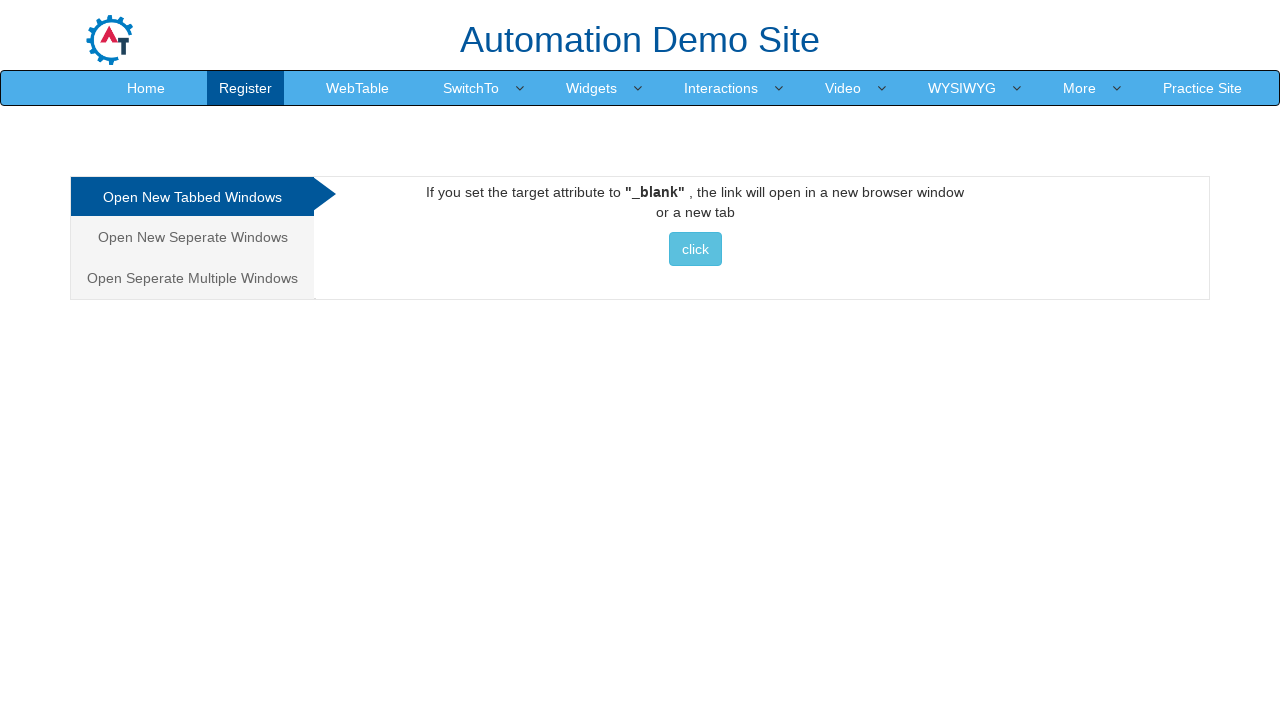

Clicked first button to open new window at (695, 249) on (//button[@class='btn btn-info'])[1]
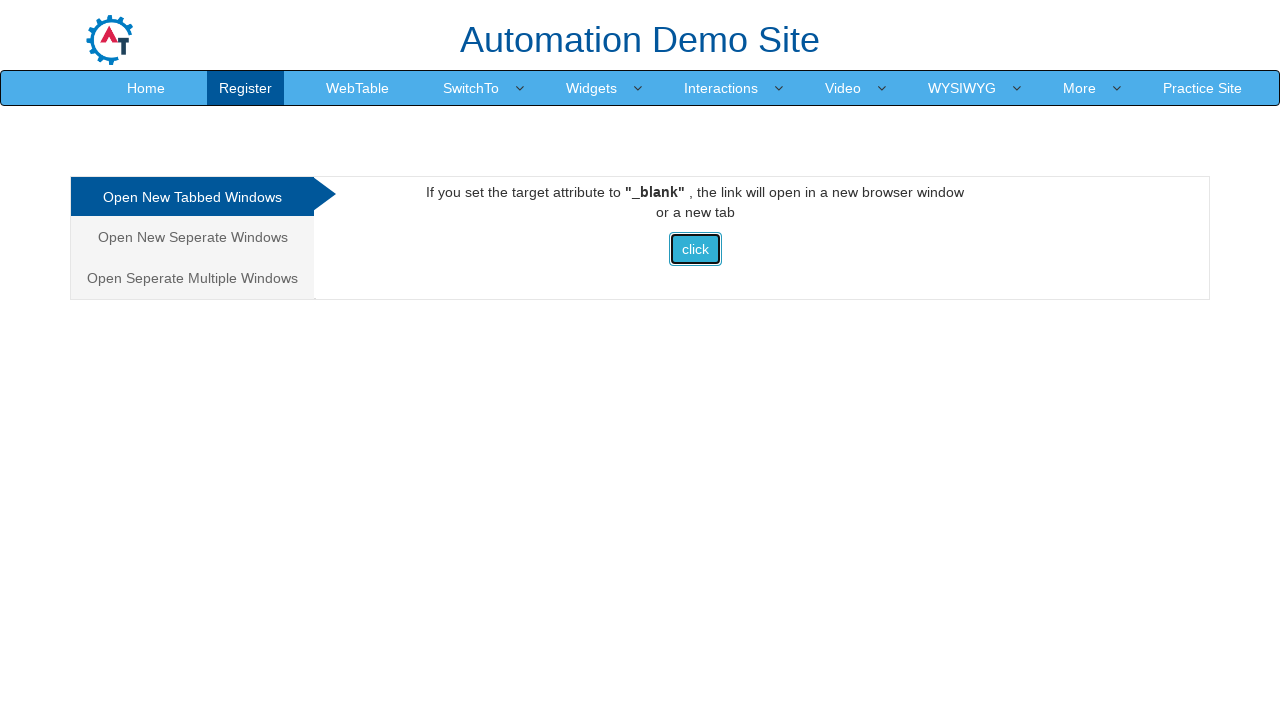

Obtained reference to child window
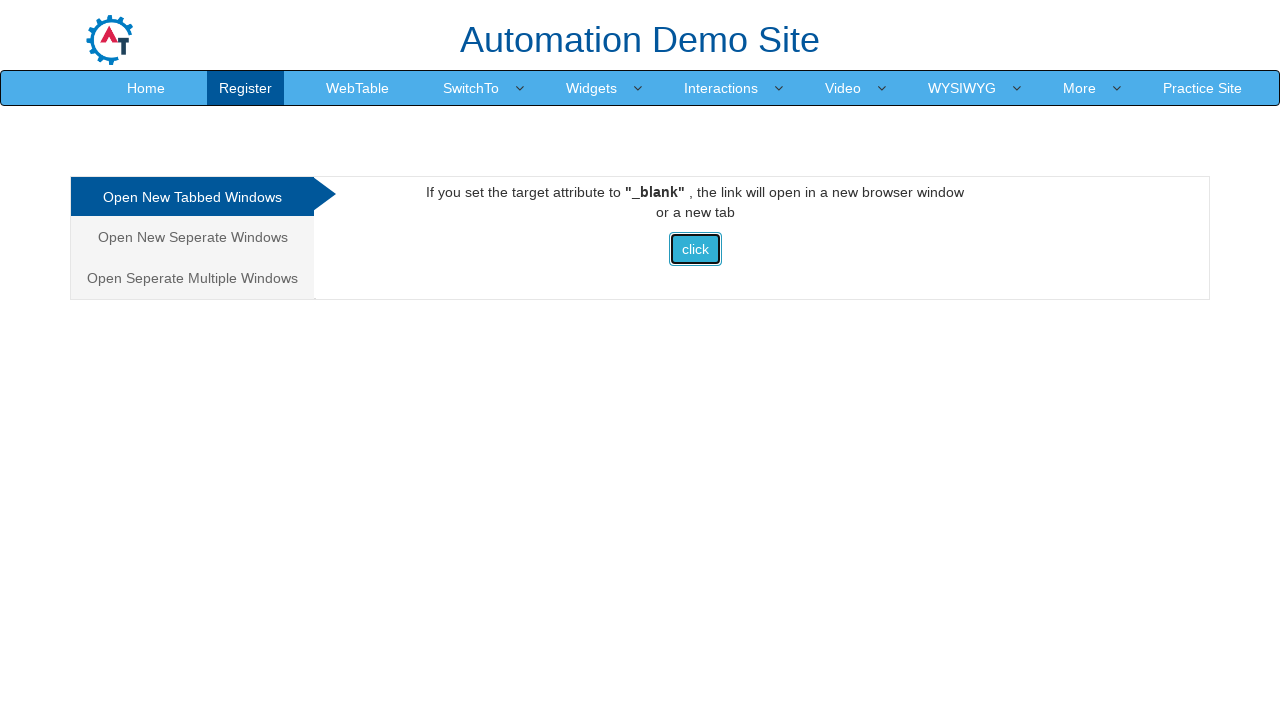

Child window loaded successfully
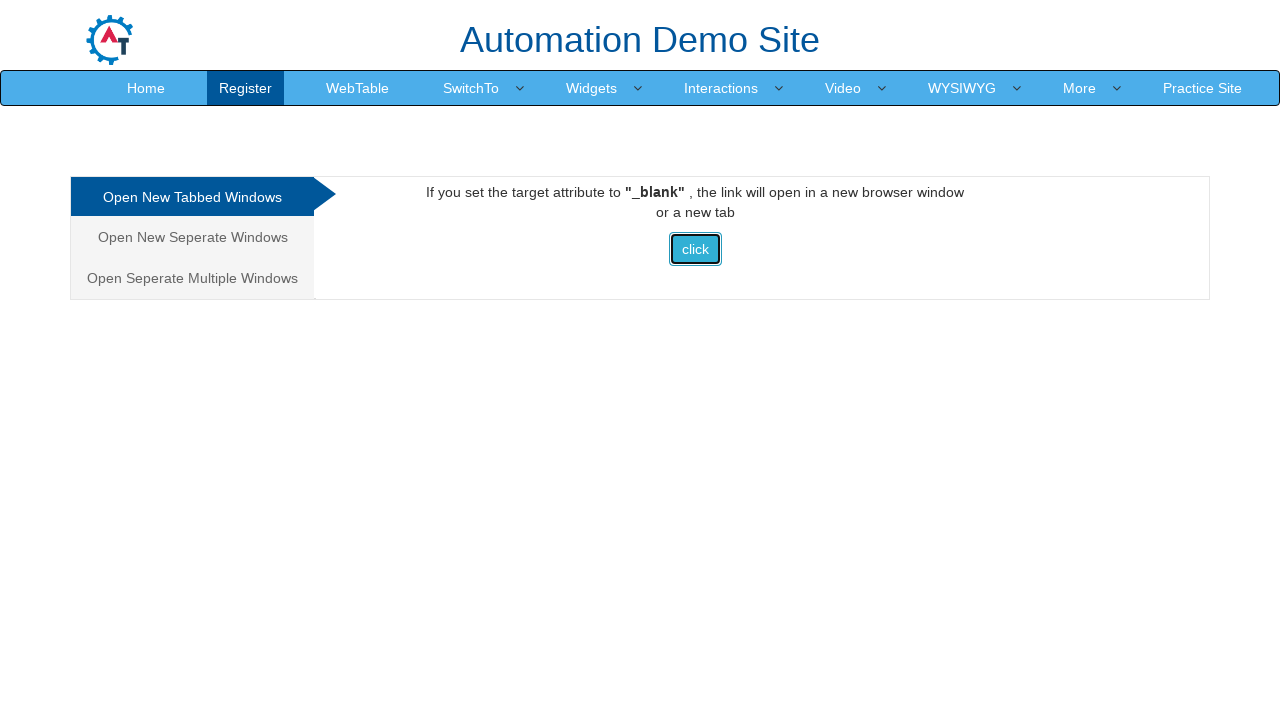

Clicked About link in child window at (445, 32) on xpath=//a[text()='About']
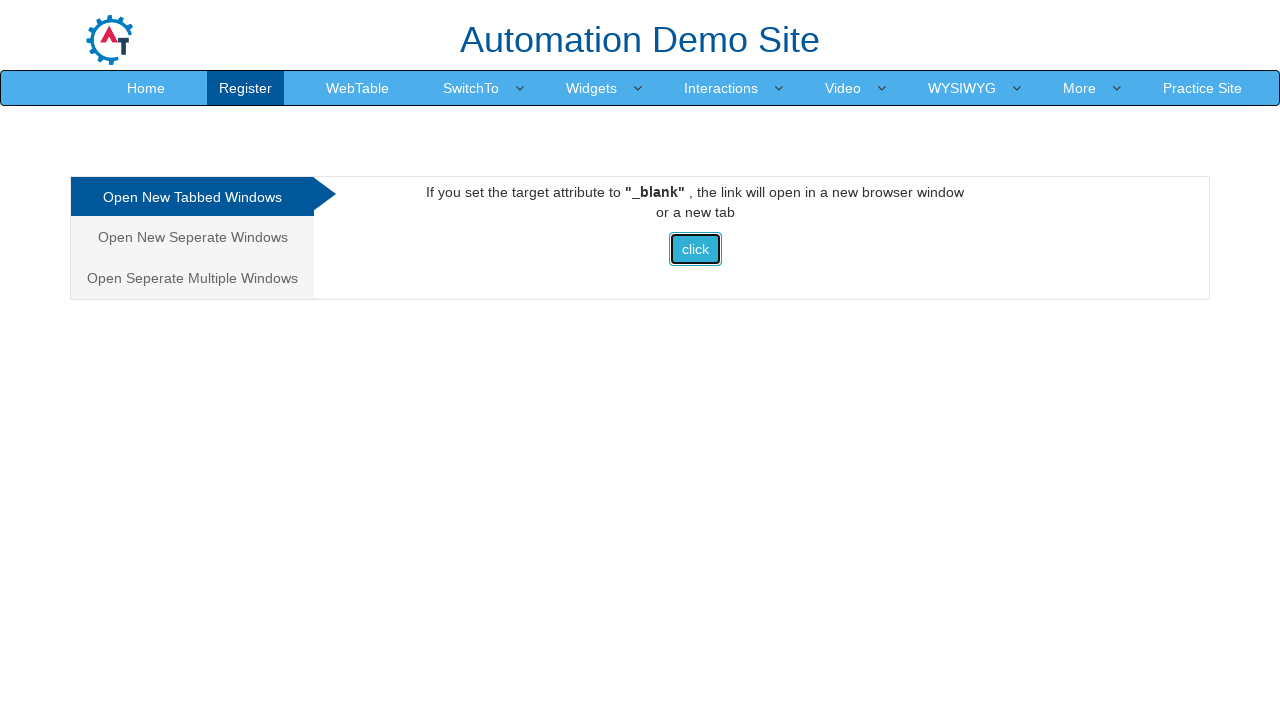

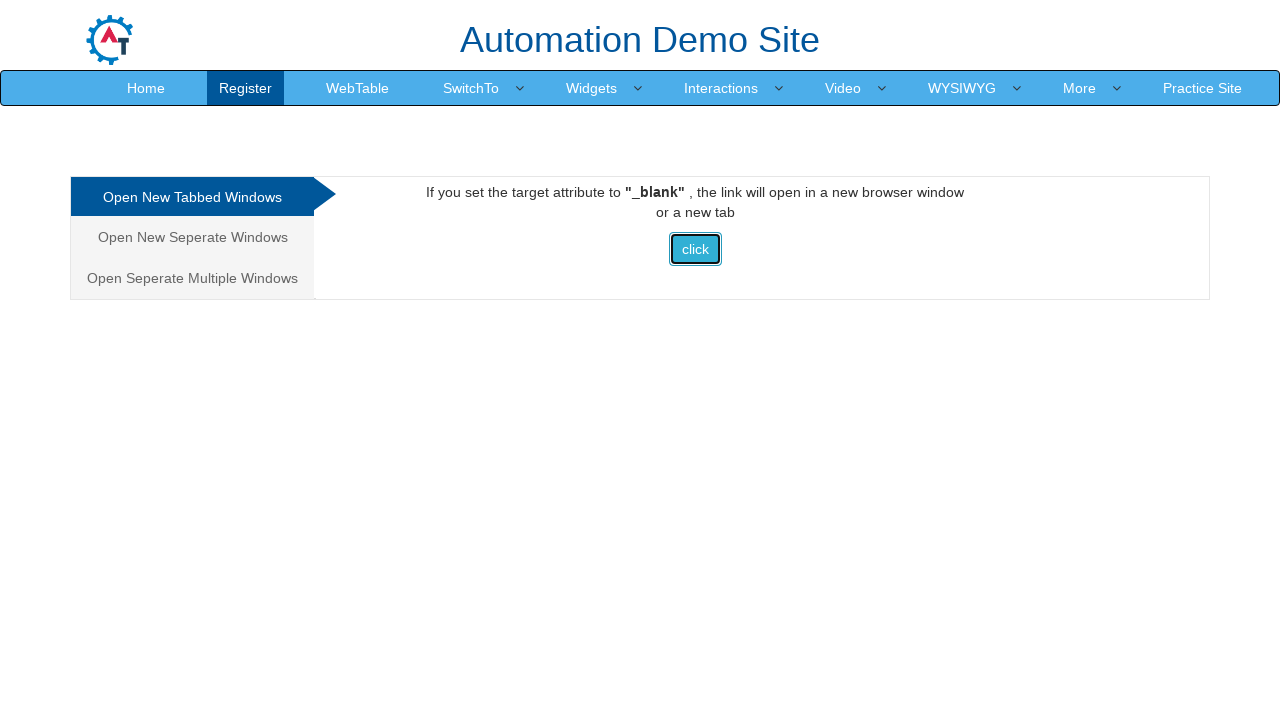